Tests the course navigation menu by hovering over the browse courses button, navigating through the dropdown menu to Software Testing category, and clicking on Selenium Certification Training course.

Starting URL: http://greenstech.in/selenium-course-content.html

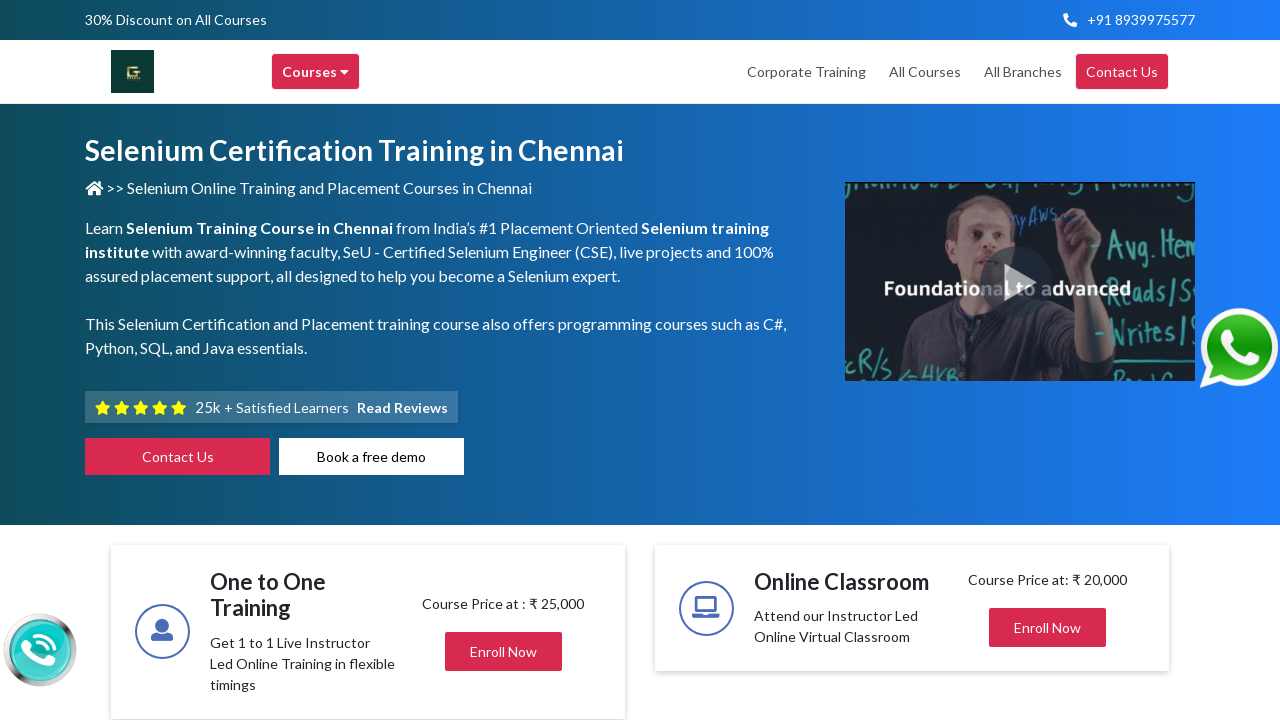

Hovered over browse courses button to reveal dropdown menu at (316, 72) on xpath=//div[@class='header-browse-greens']
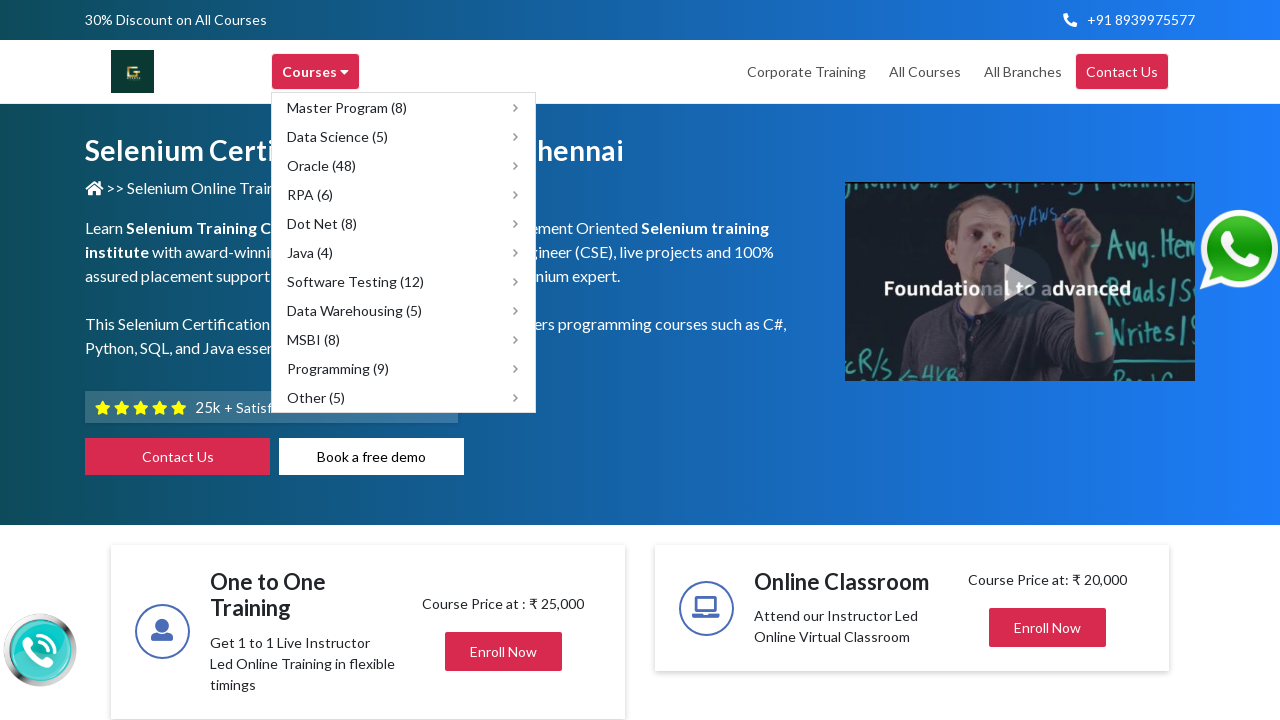

Hovered over Software Testing category in dropdown menu at (356, 282) on xpath=//span[text()='Software Testing (12)']
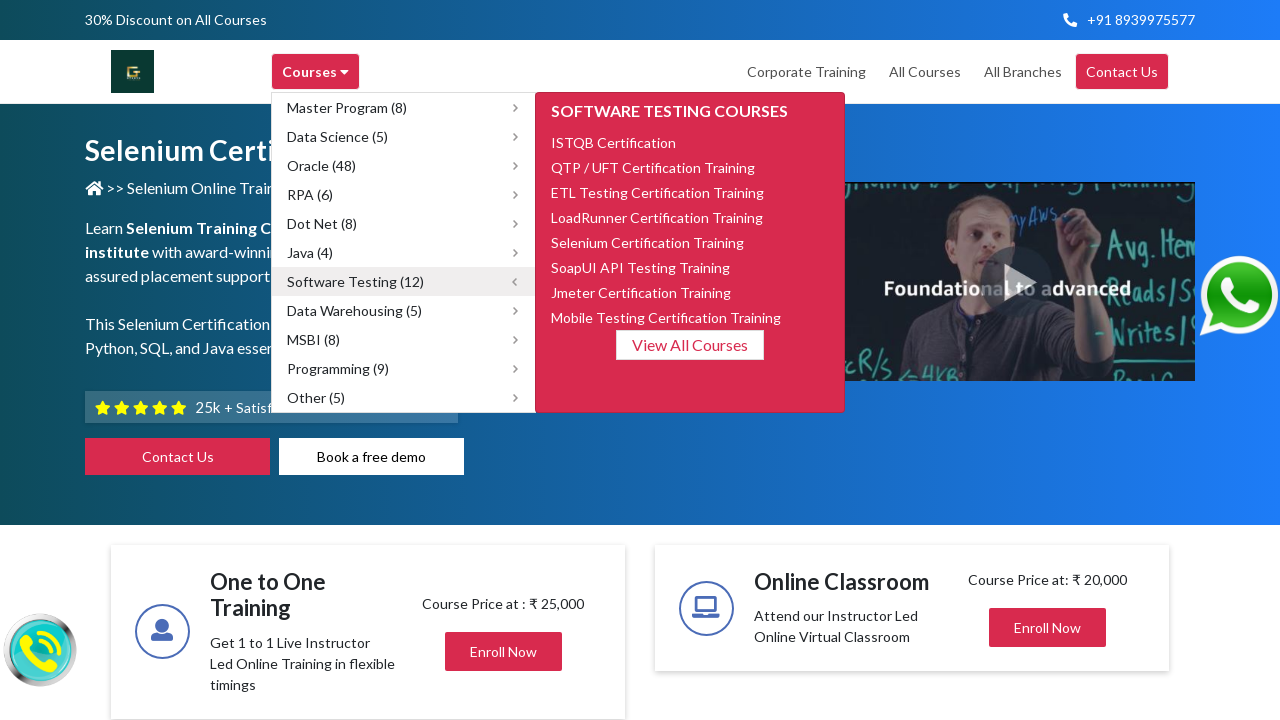

Hovered over Selenium Certification Training course option at (648, 242) on xpath=//span[text()='Selenium Certification Training']
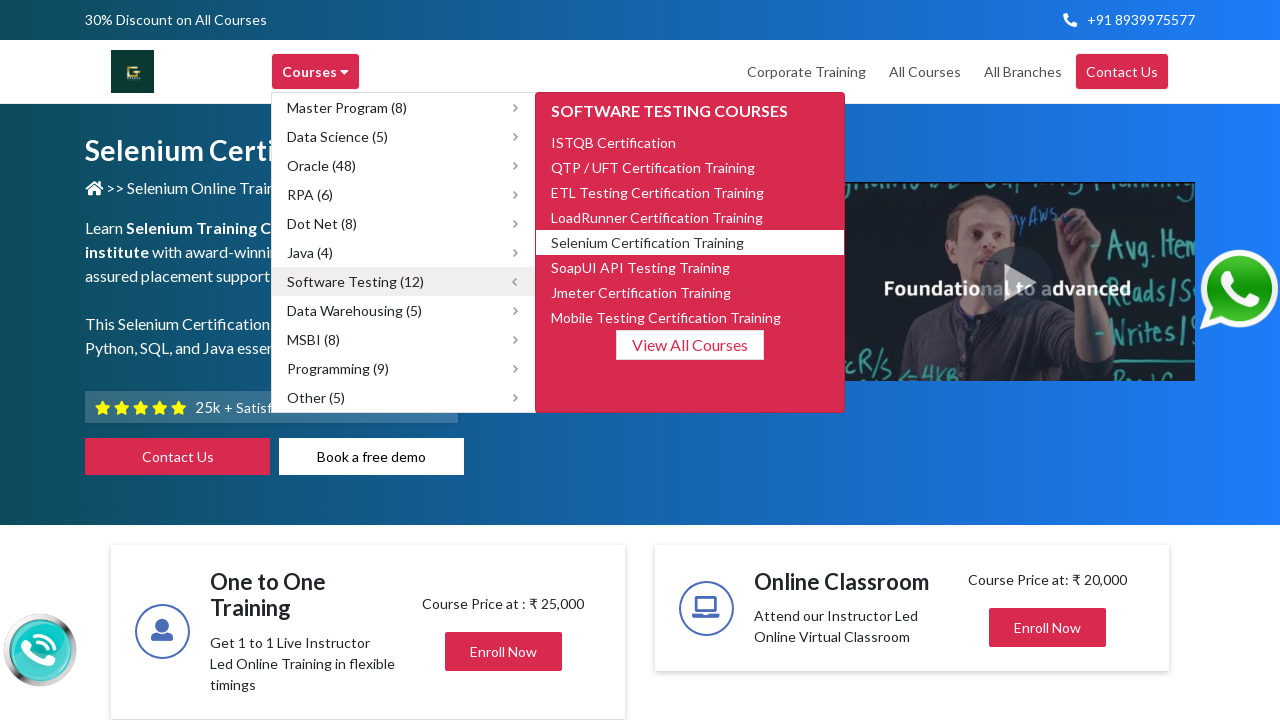

Clicked on Selenium Certification Training course at (648, 242) on xpath=//span[text()='Selenium Certification Training']
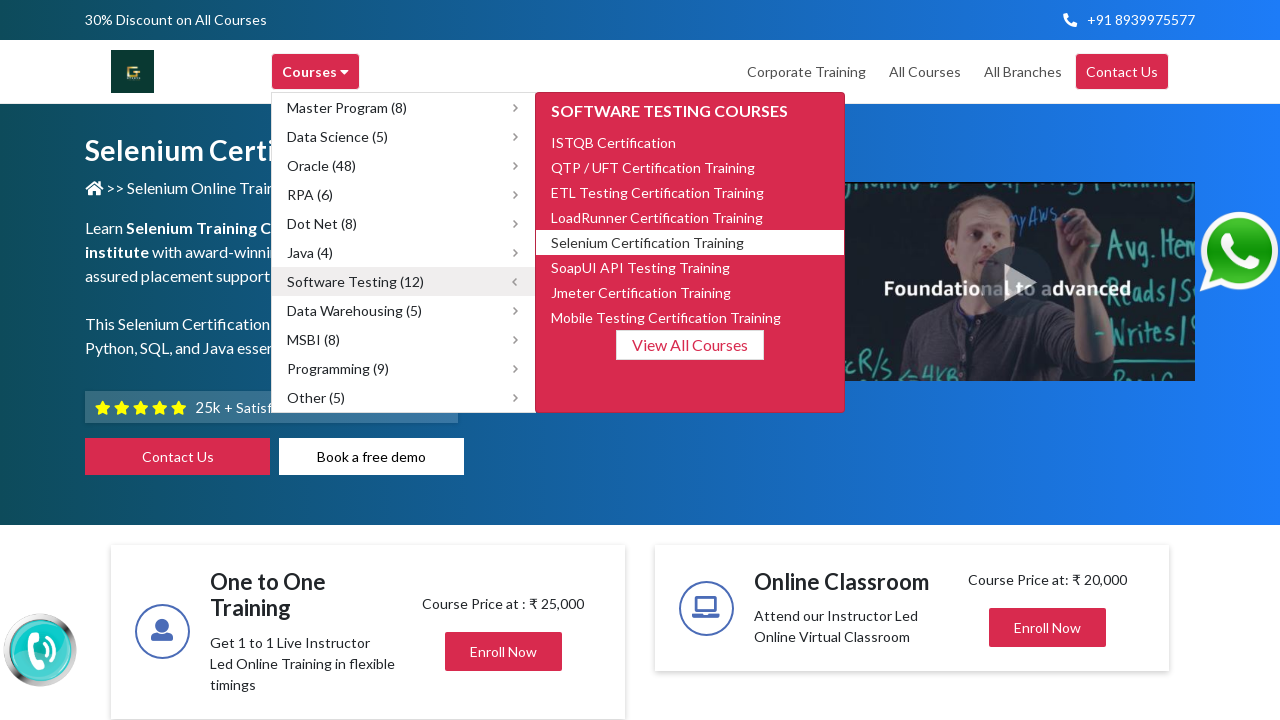

Waited for page navigation to complete
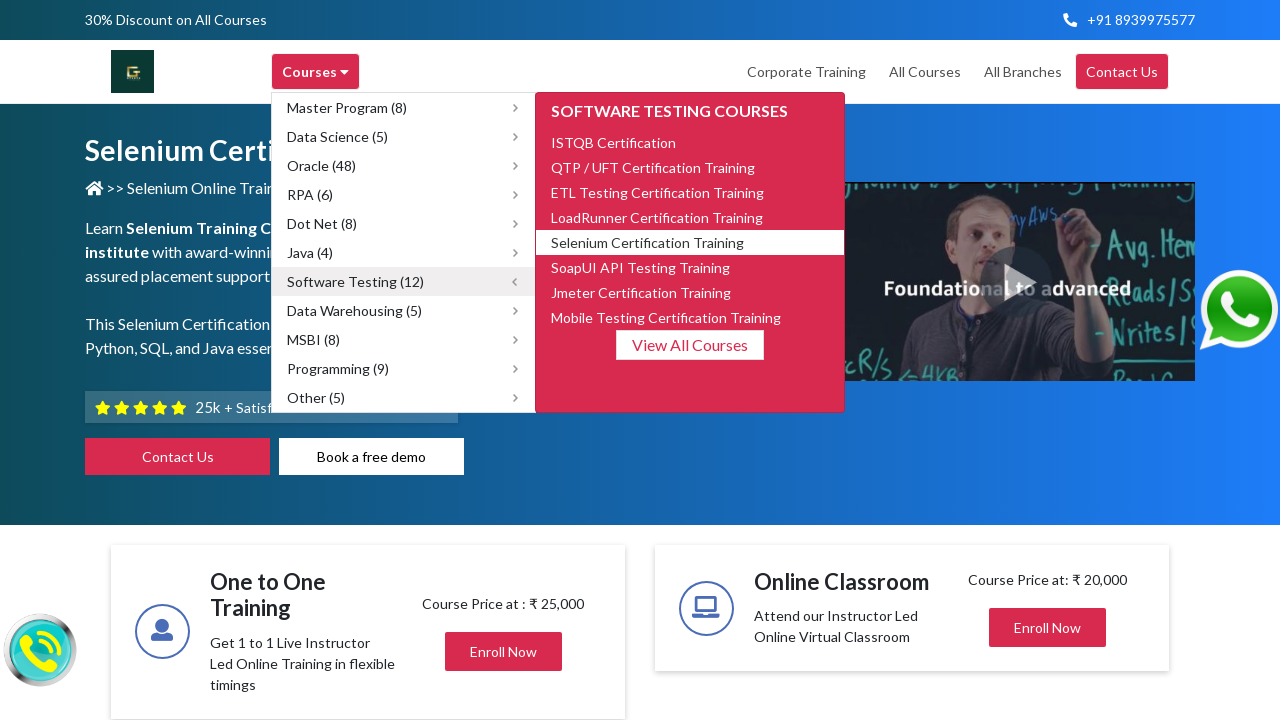

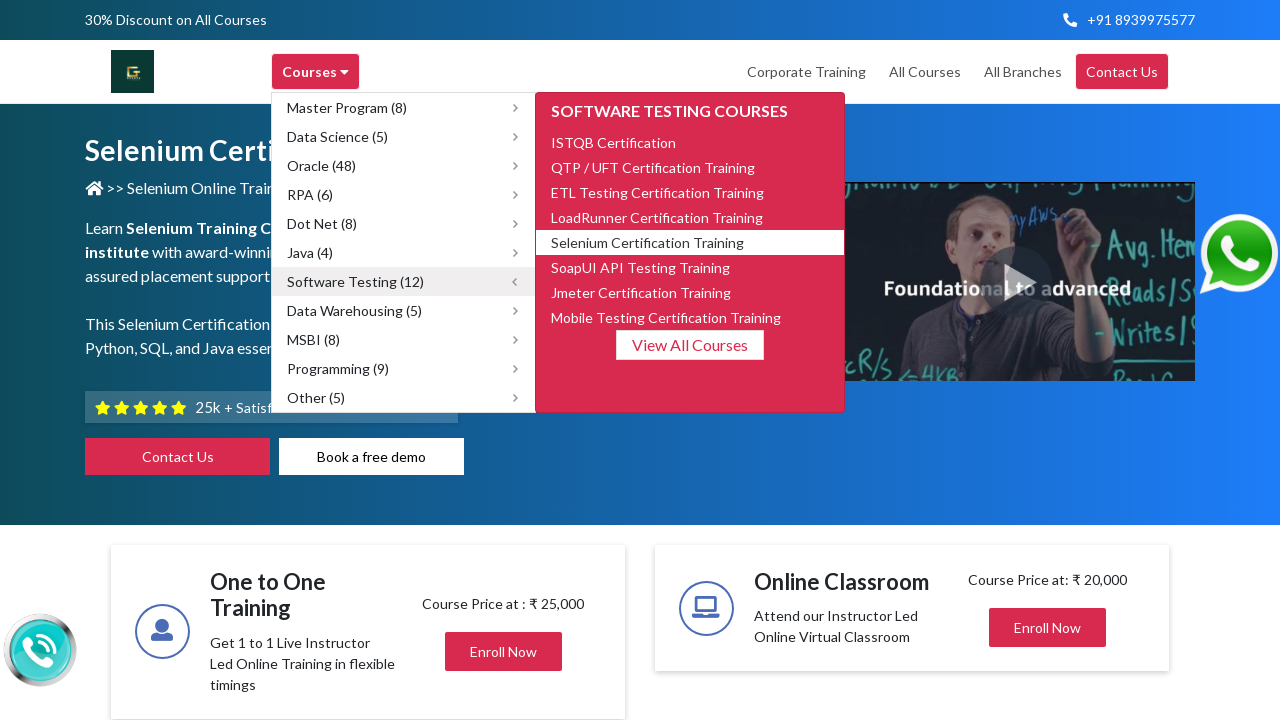